Tests jQuery UI draggable functionality by finding a draggable element and performing a drag operation to move it 50 pixels horizontally.

Starting URL: https://jqueryui.com/resources/demos/draggable/default.html

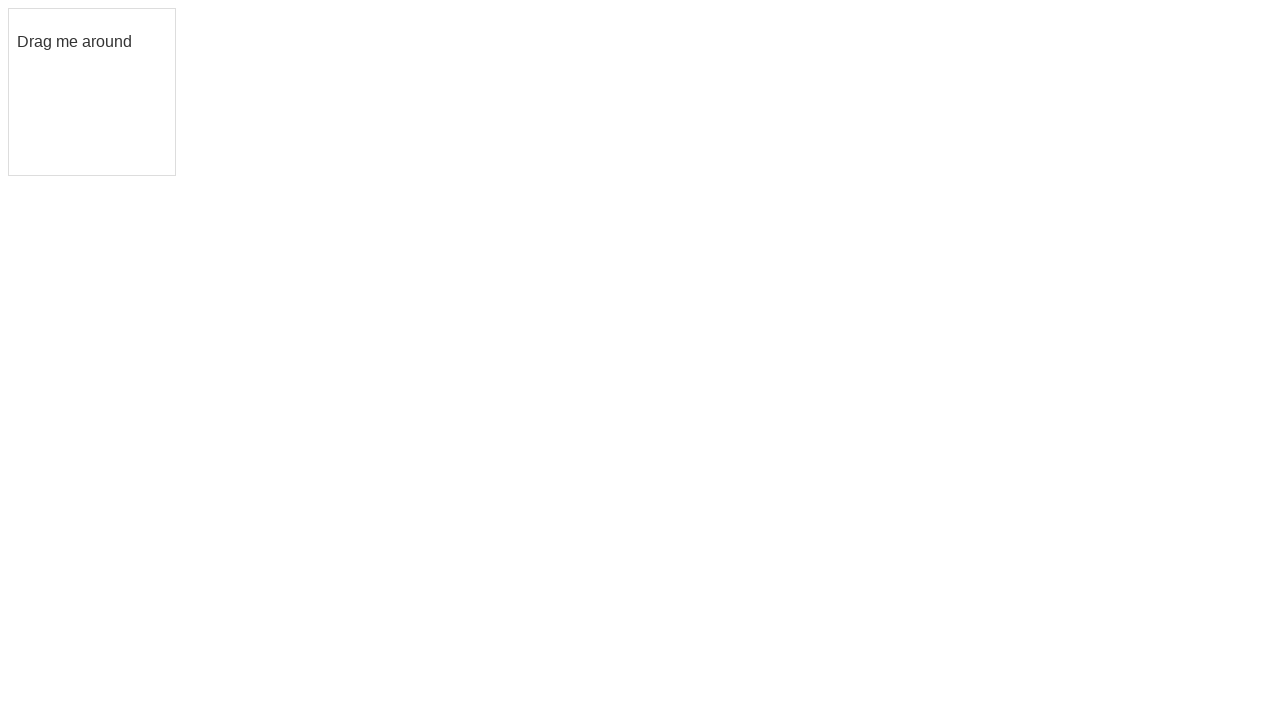

Draggable element became visible
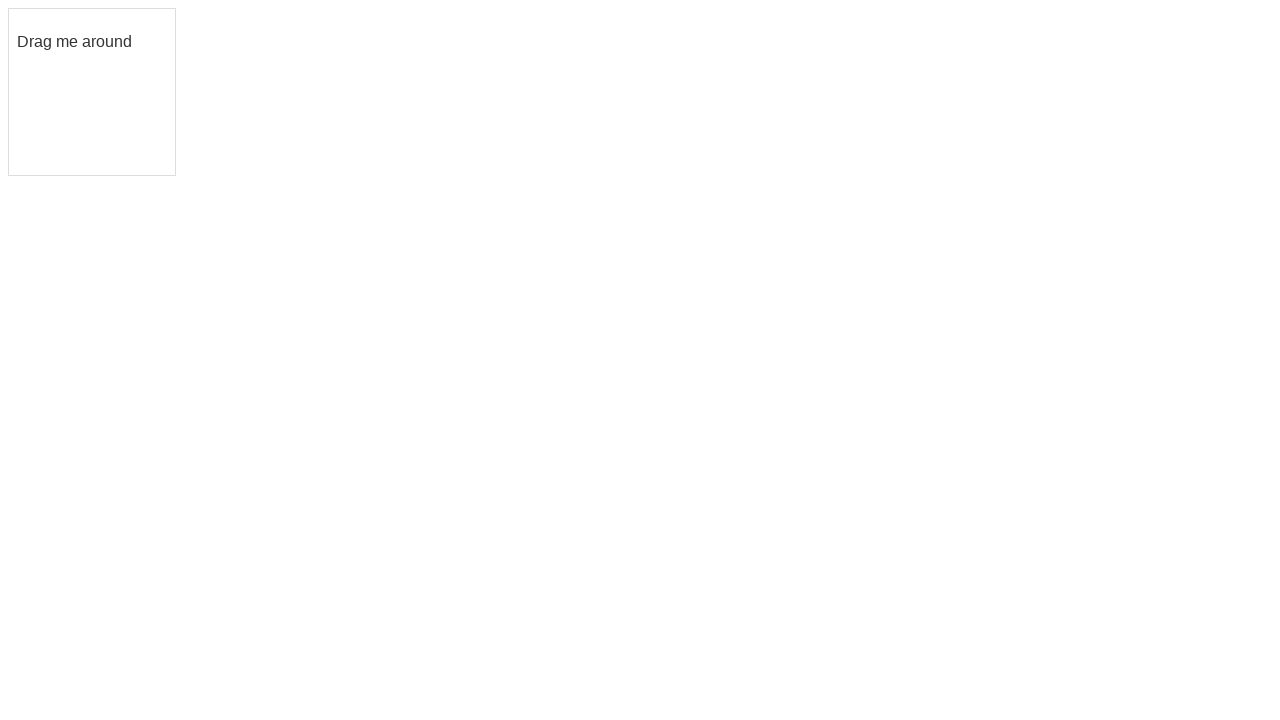

Retrieved initial bounding box of draggable element
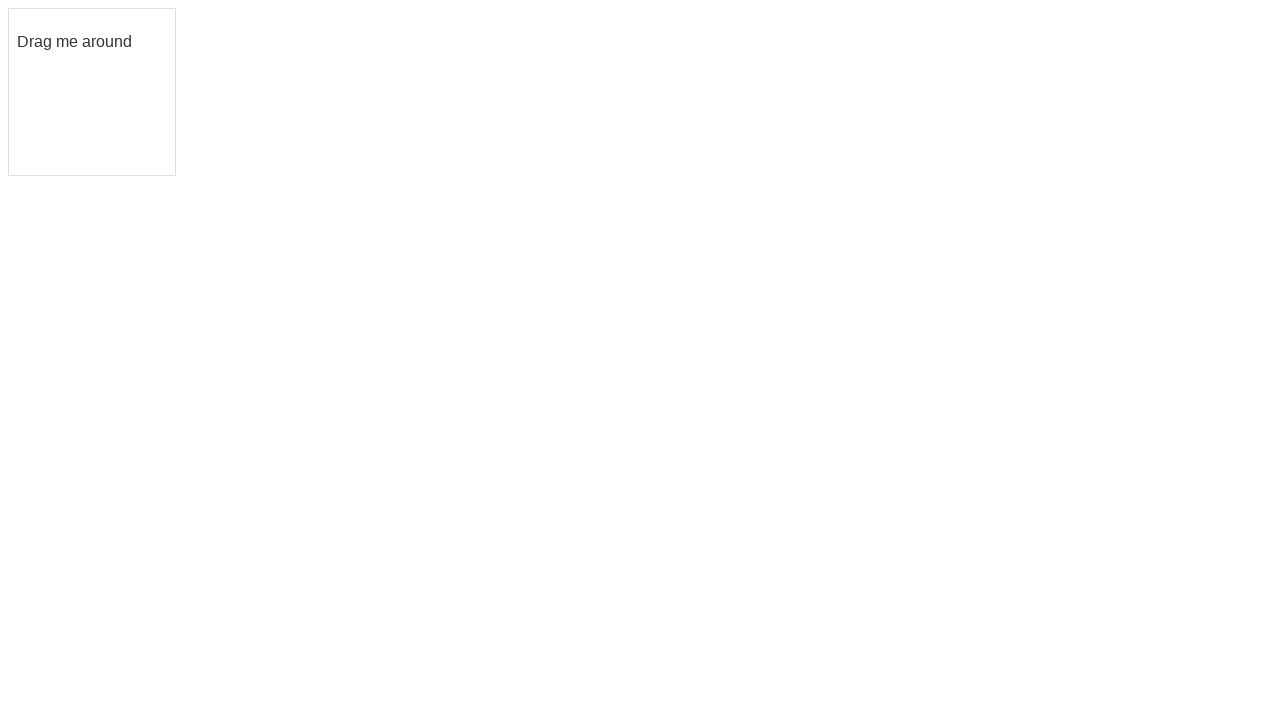

Dragged element 50 pixels horizontally to the right at (143, 93)
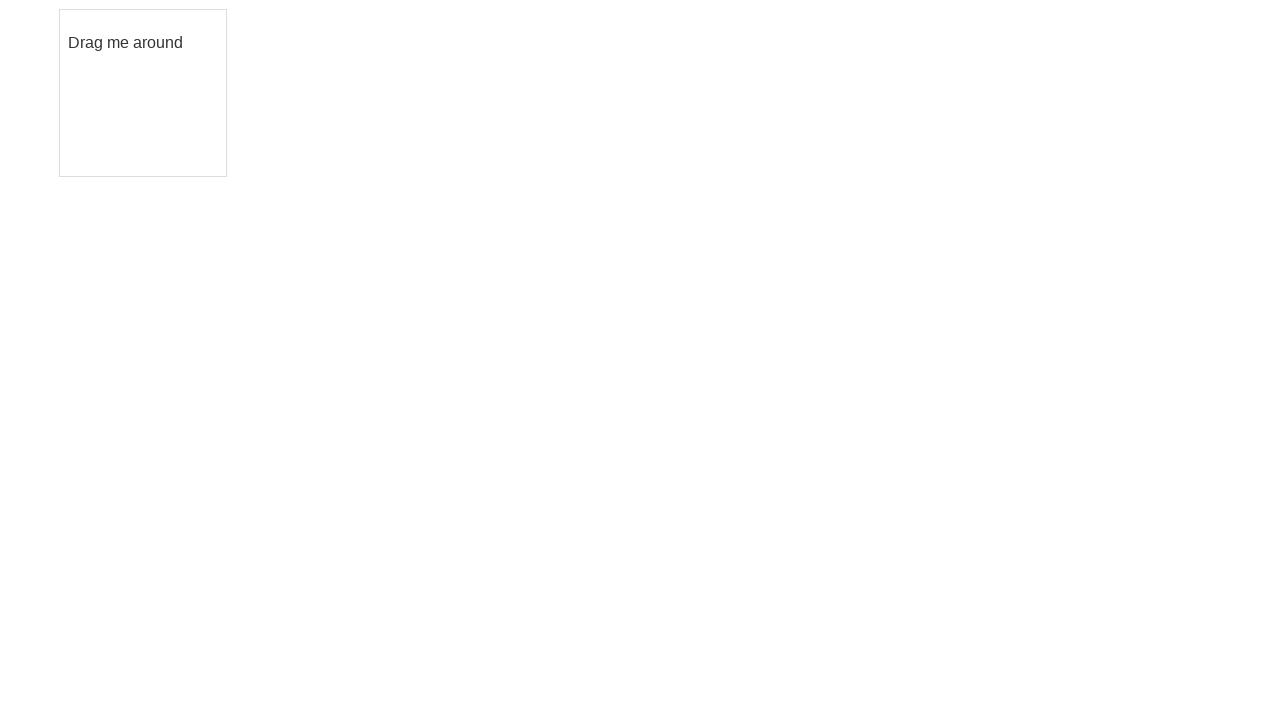

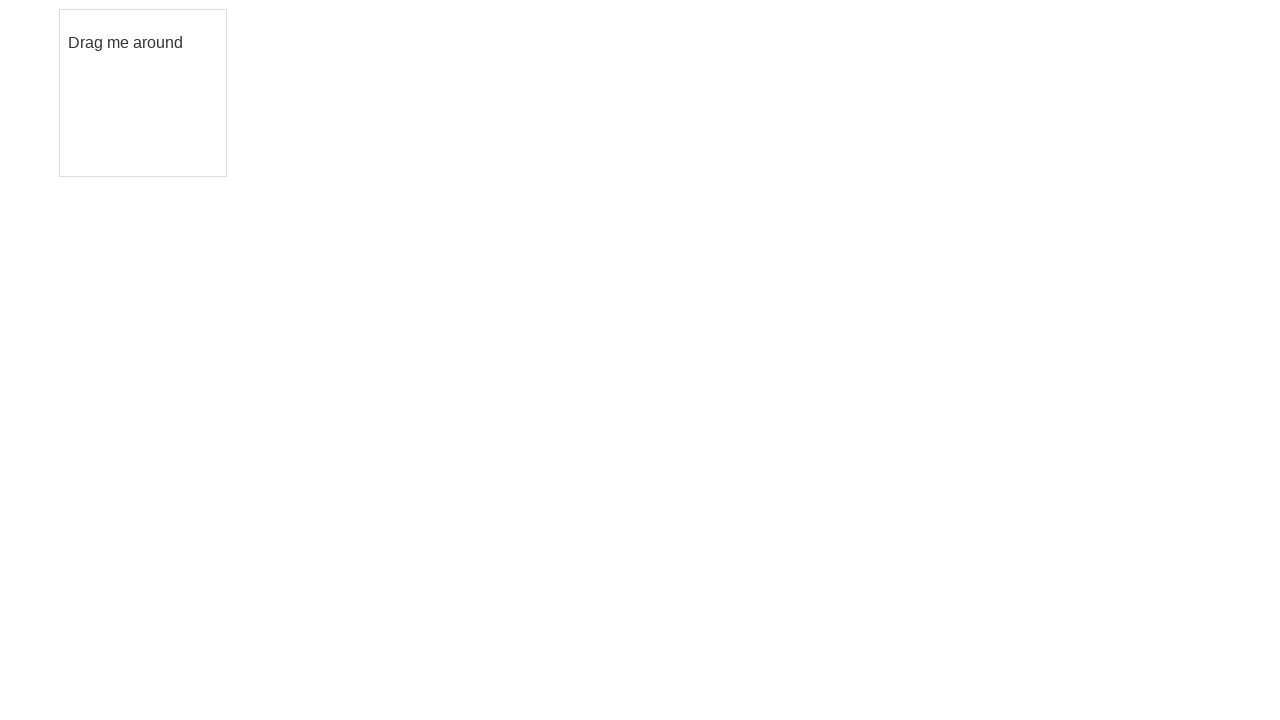